Tests the Rubular regular expression tester by entering a regex pattern for email parsing and a test email string, then verifying the match groups are correctly extracted.

Starting URL: https://www.rubular.com

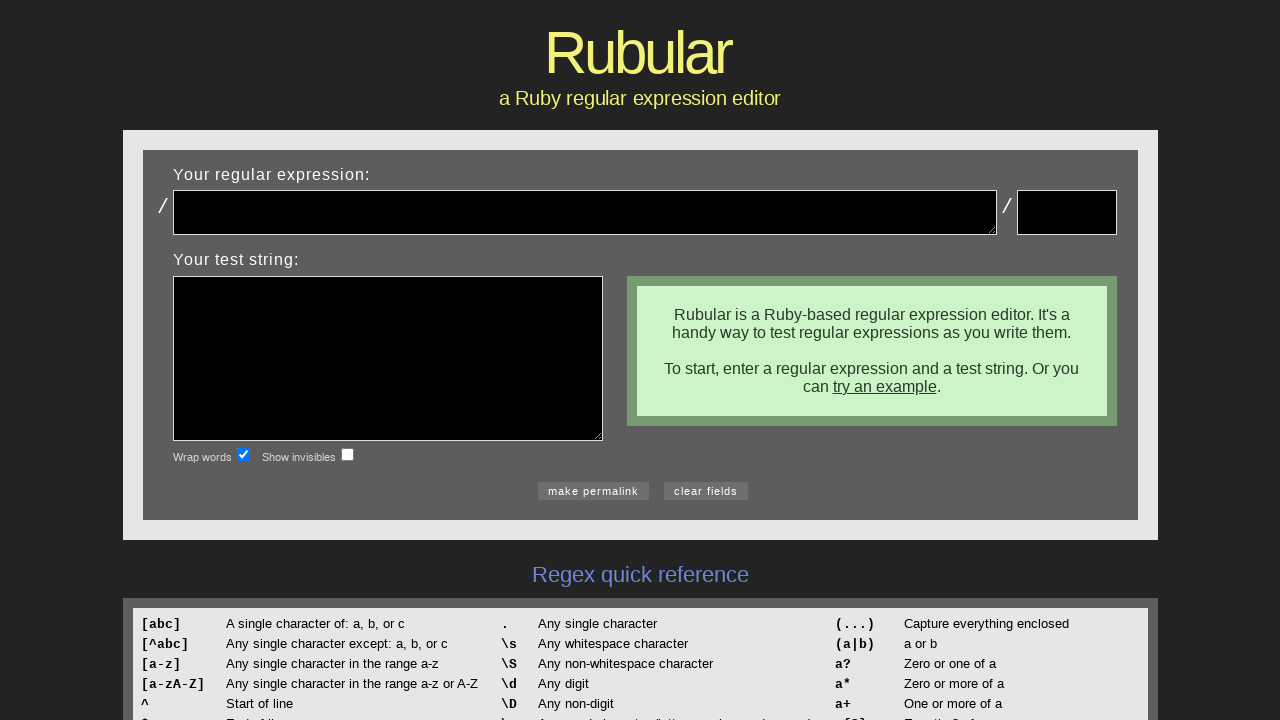

Entered email regex pattern '(.*)@(.*)\\.(.*)'into regex field on #regex
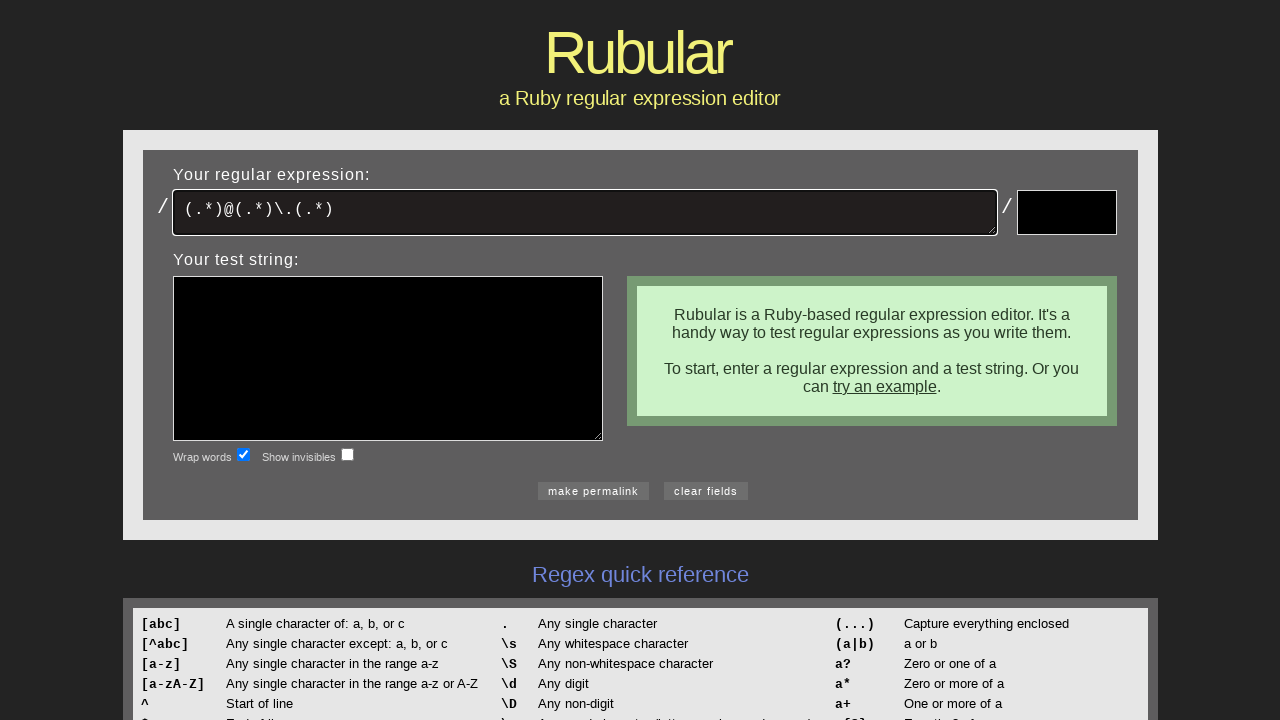

Entered test email address 'jdenen@cscc.edu' into test field on #test
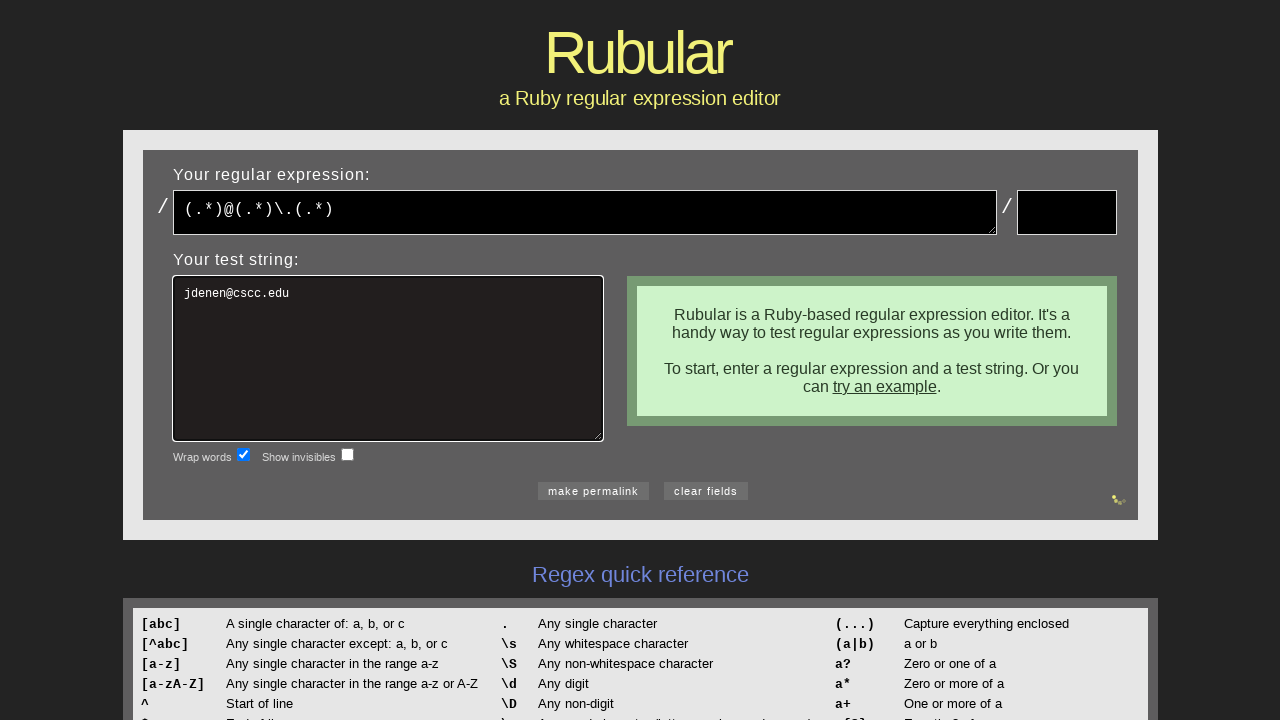

Match results appeared with extracted match groups
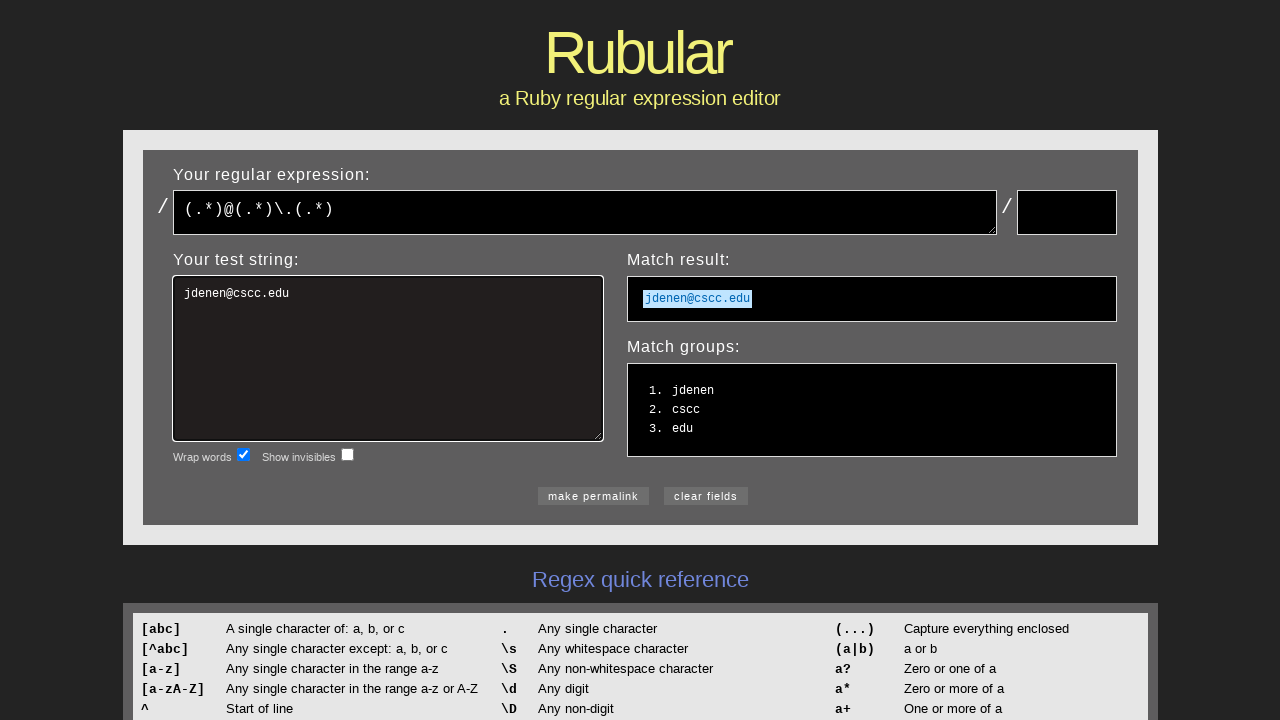

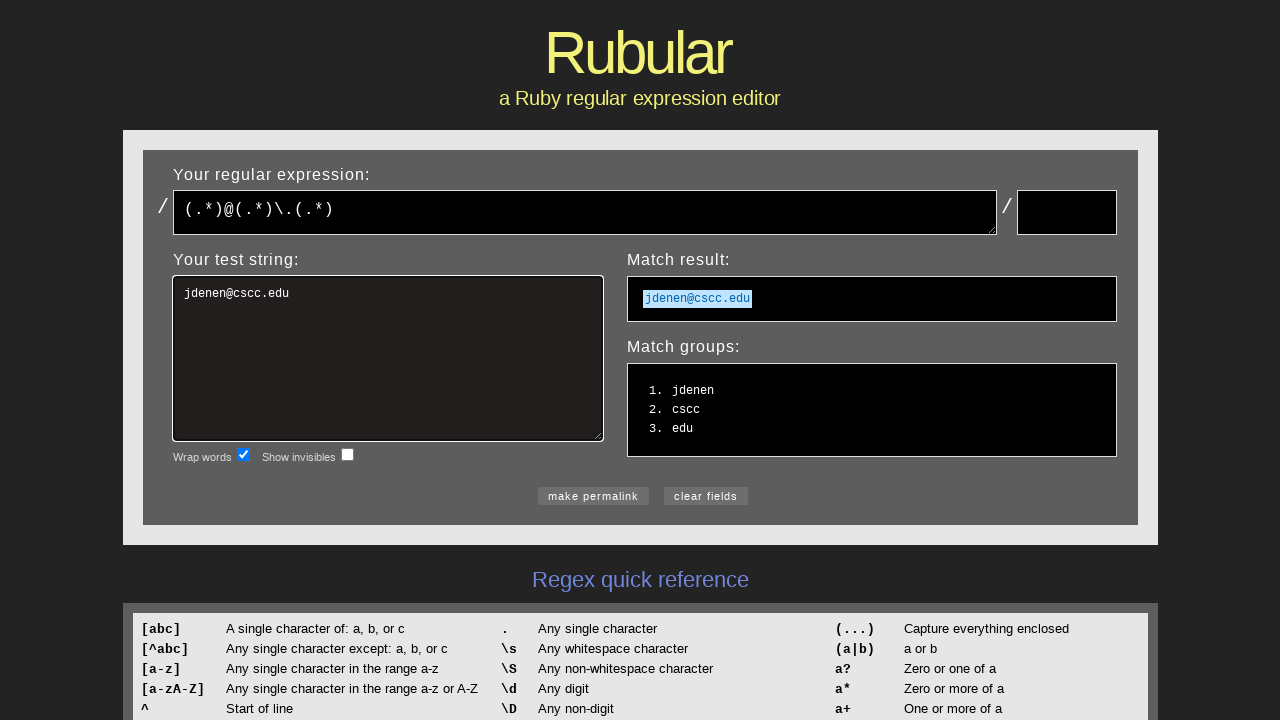